Tests password validation by entering an invalid 8-character password and verifying the error message

Starting URL: https://testpages.eviltester.com/styled/apps/7charval/simple7charvalidation.html

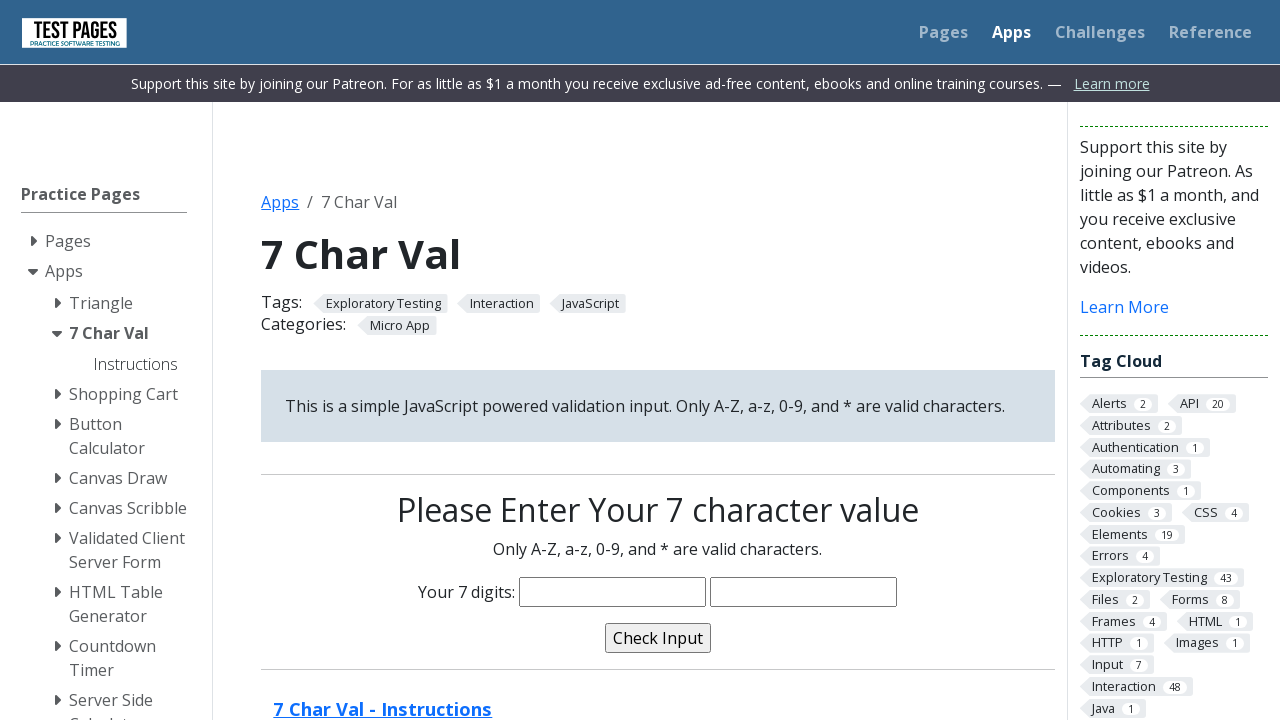

Navigated to 7-character validation page
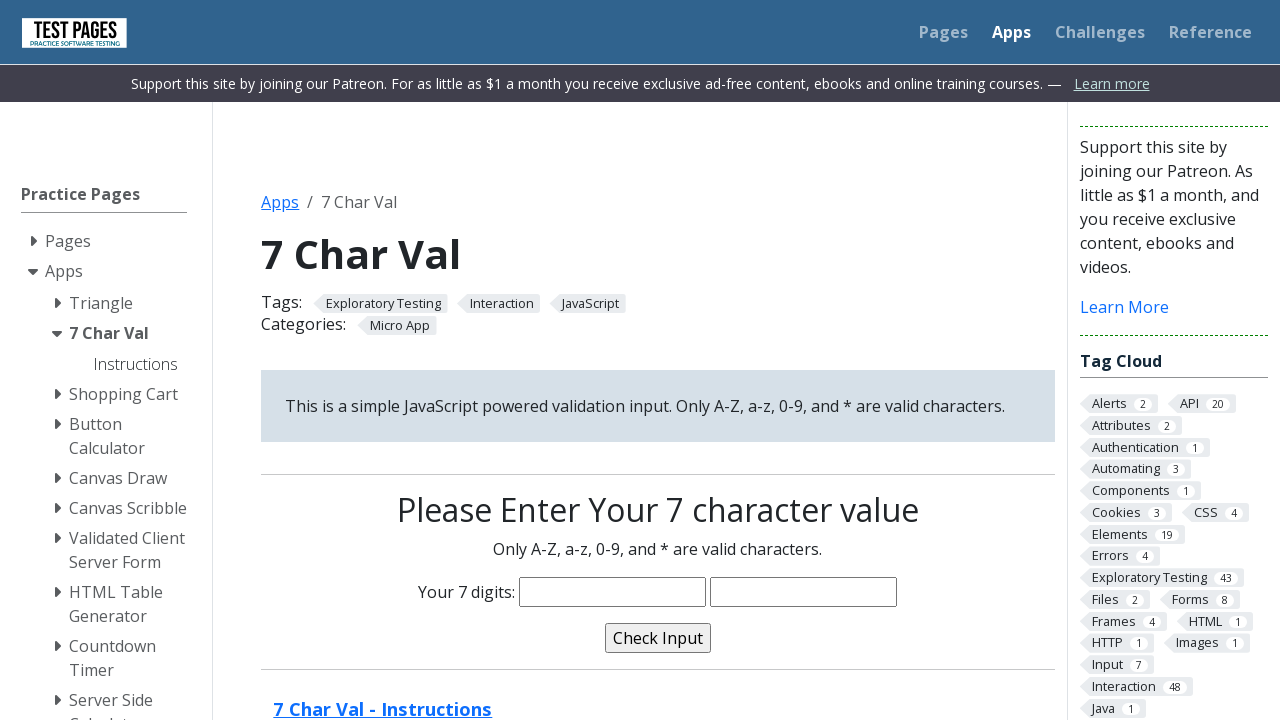

Entered 8-character password 'yvc123!' in characters field (invalid - should be 7 characters) on input[name='characters']
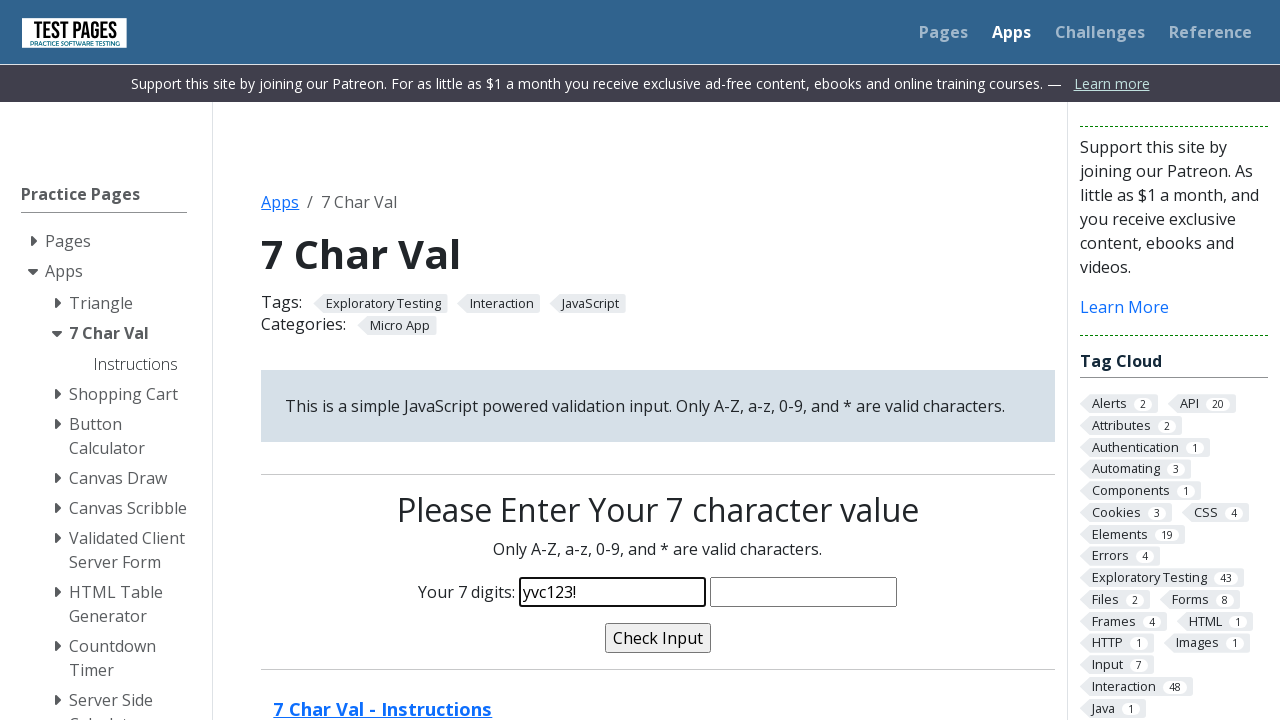

Clicked validate button at (658, 638) on input[name='validate']
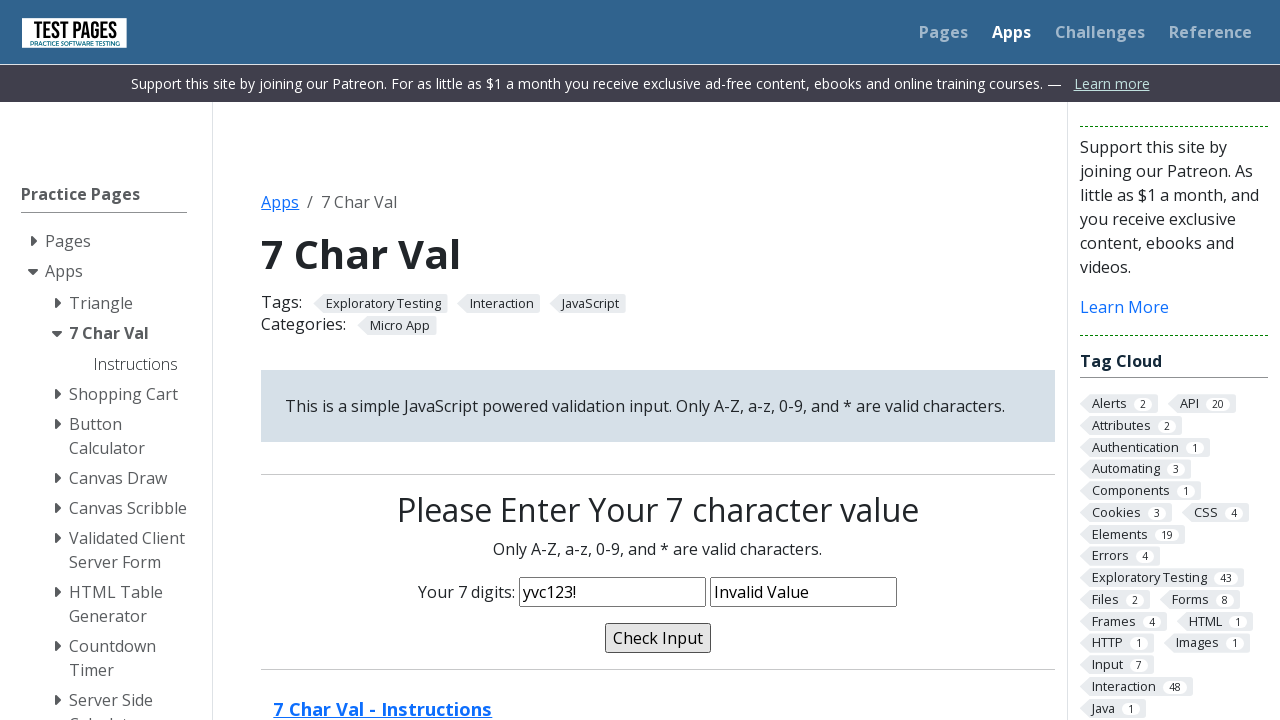

Retrieved validation message: 'Invalid Value'
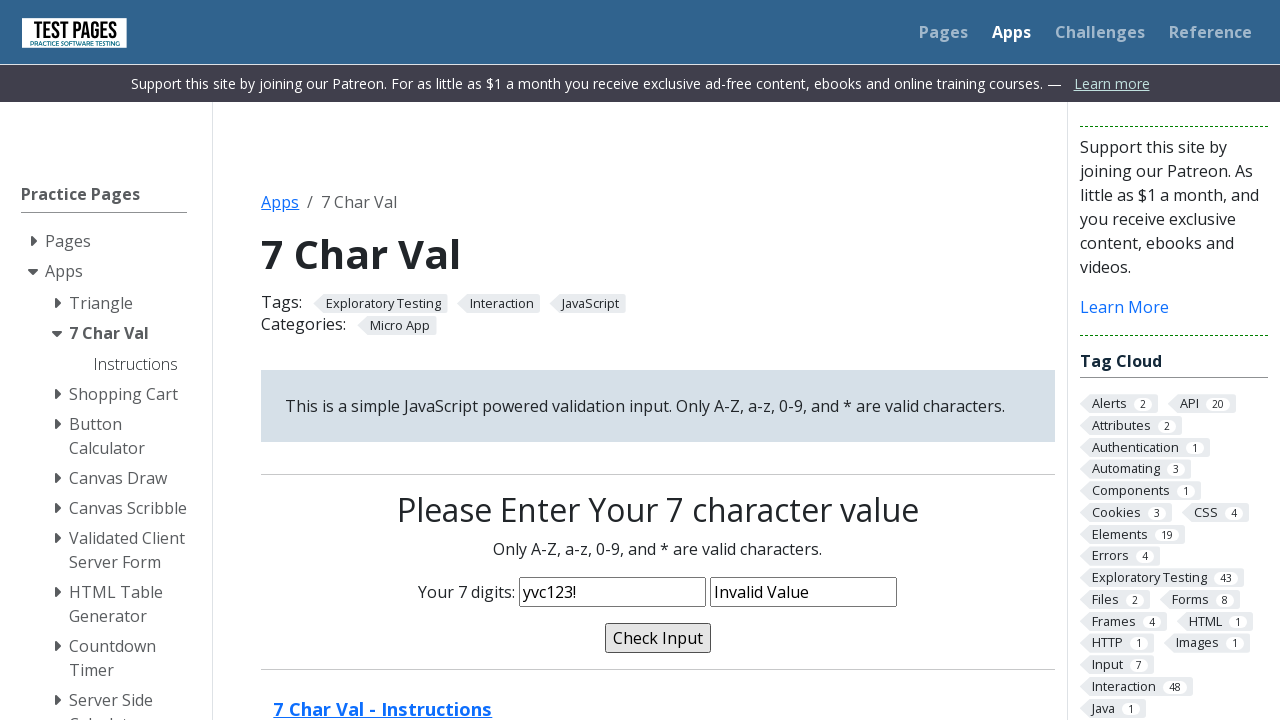

Assertion passed: validation message correctly shows 'Invalid Value'
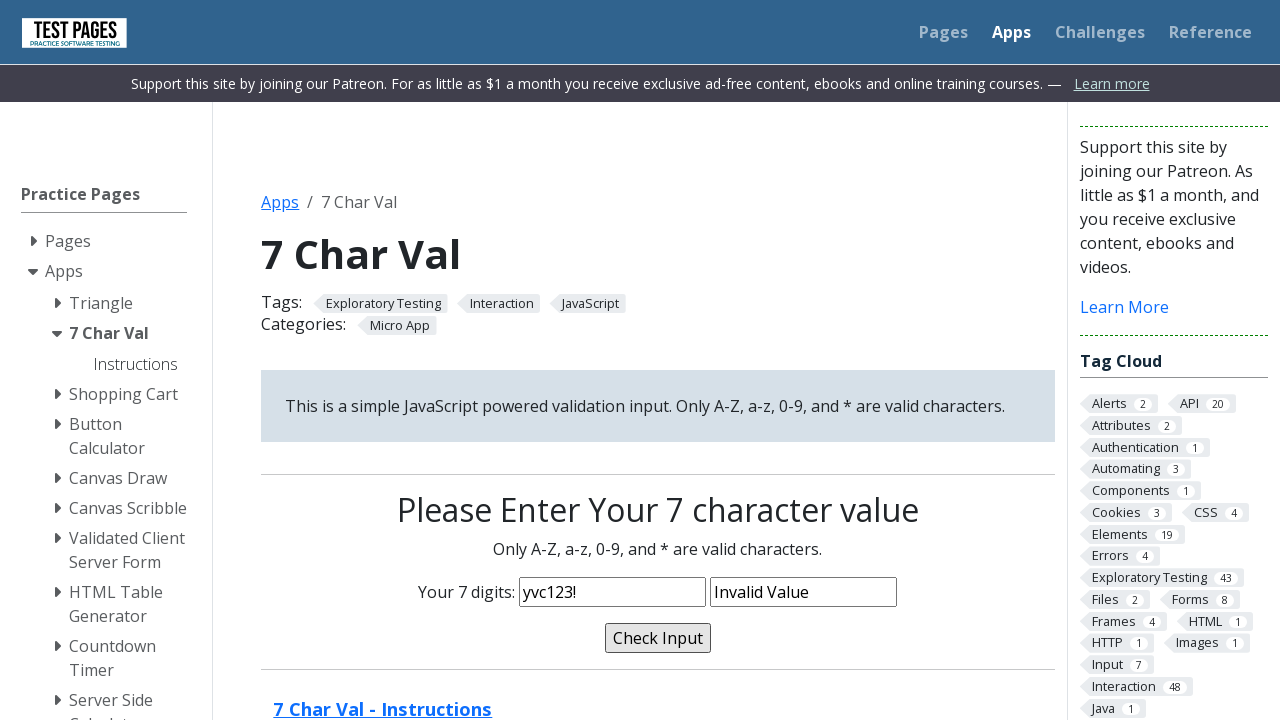

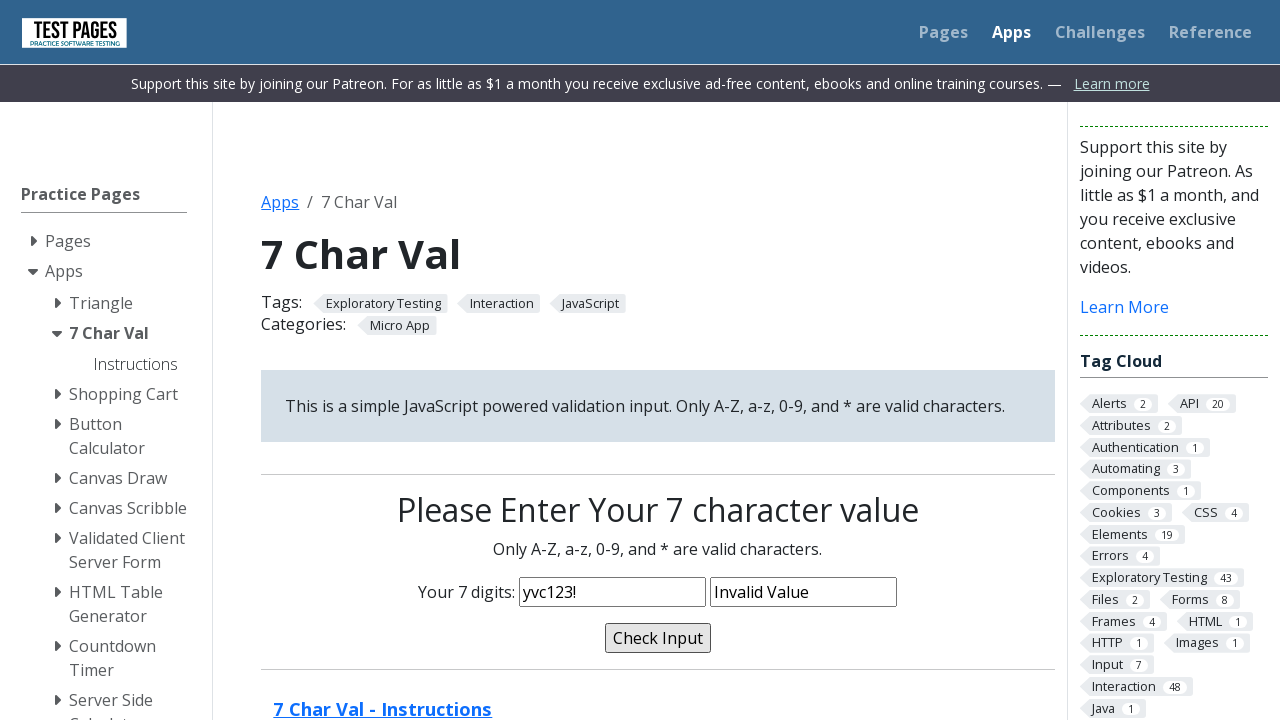